Tests a form submission on DemoQA by filling in name, email, and address fields, then verifying the submitted name is displayed correctly

Starting URL: https://demoqa.com/text-box

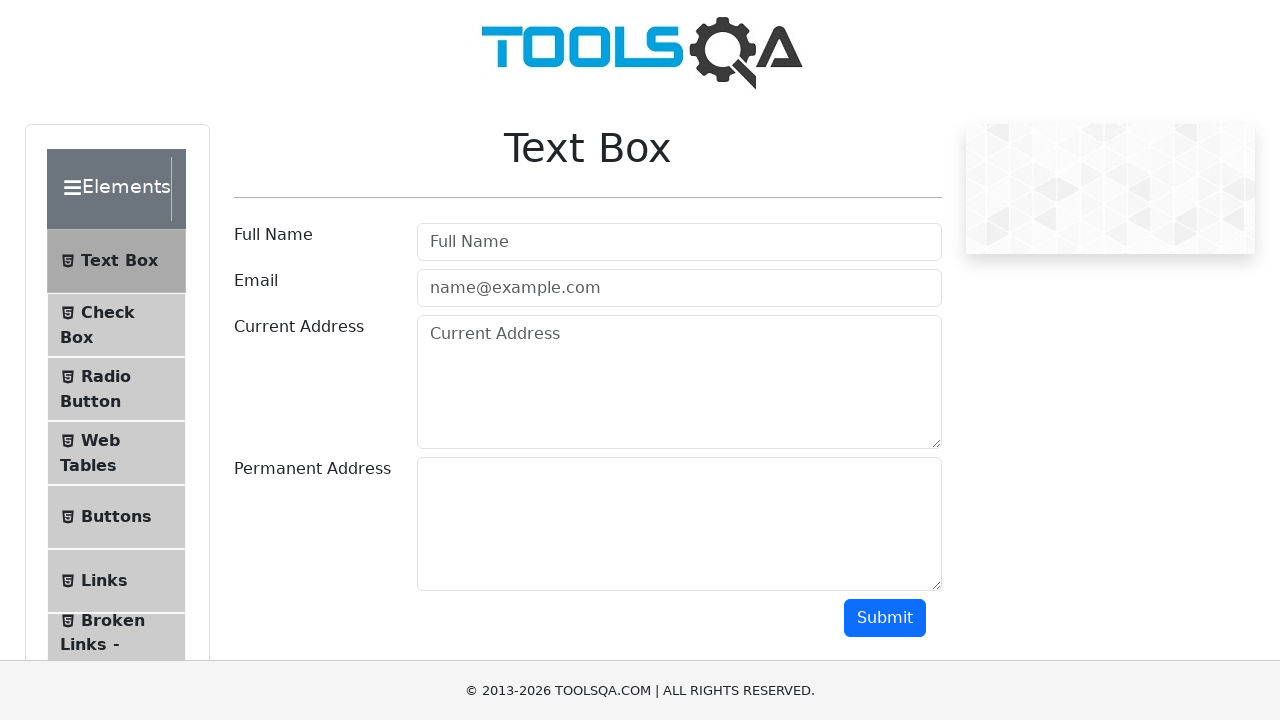

Navigated to DemoQA text-box form page
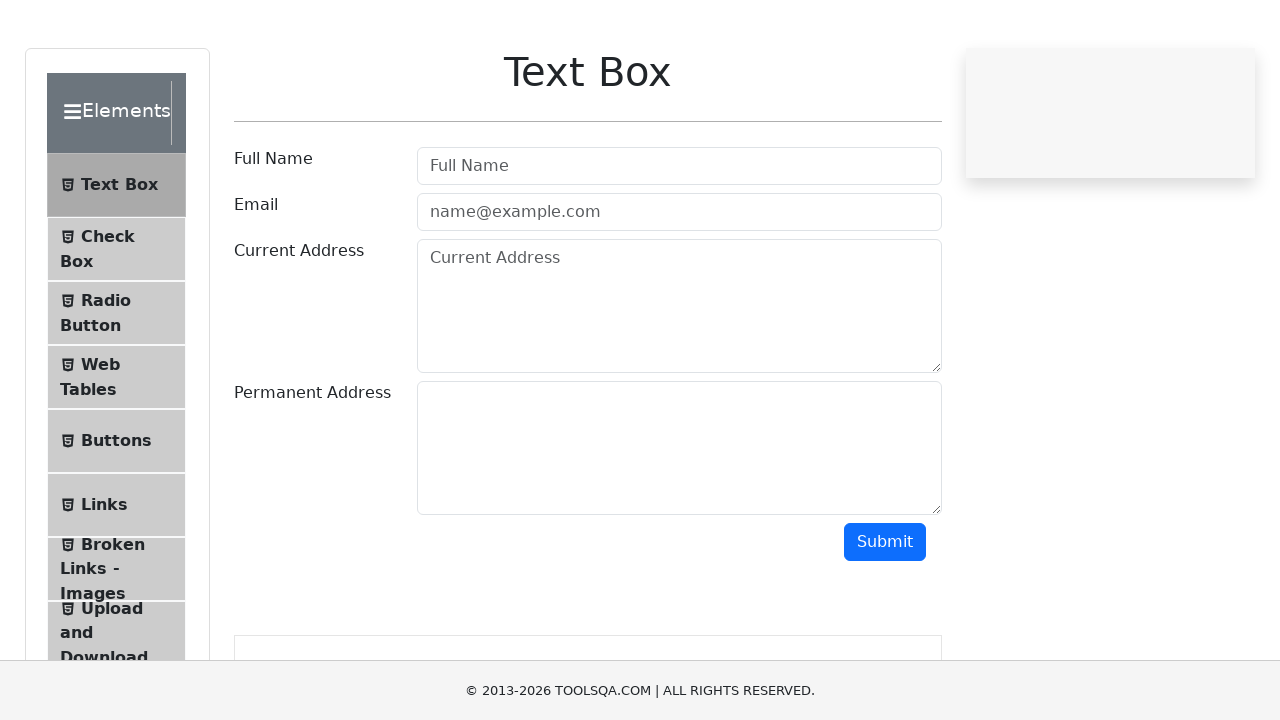

Filled in full name field with 'Николай' on //input[@placeholder='Full Name']
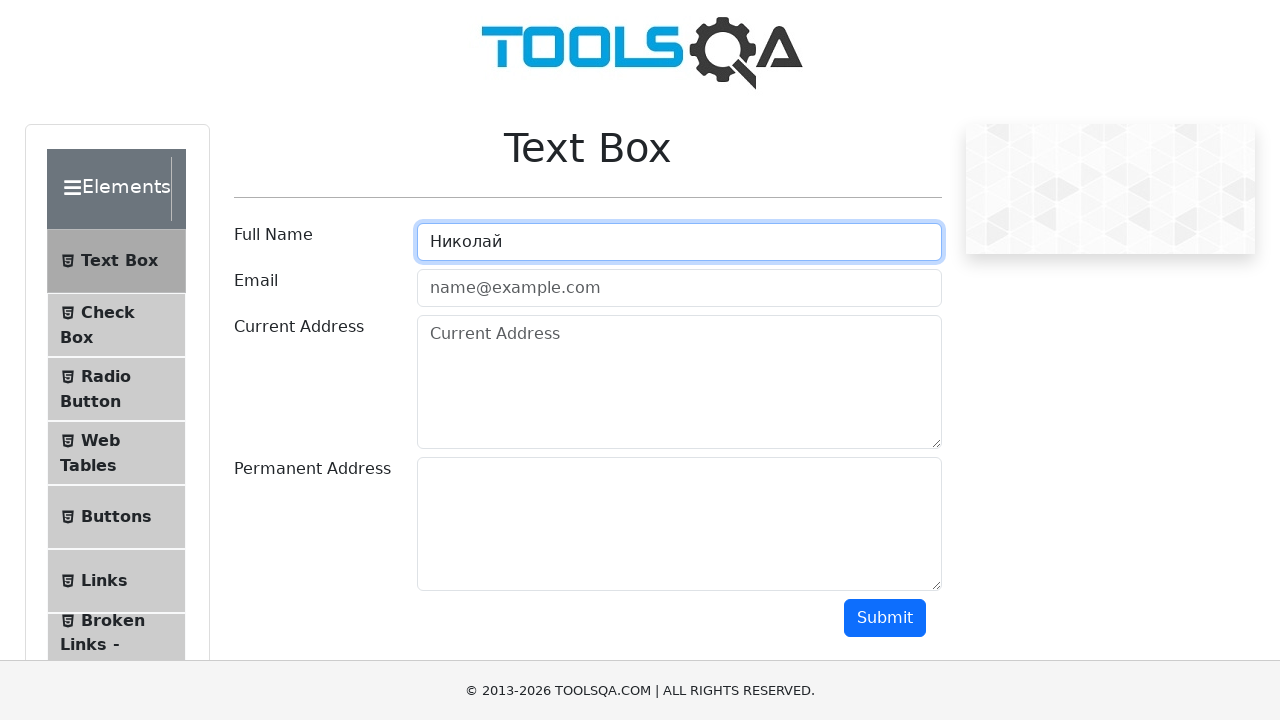

Filled in email field with 'bagbee84@mail.ru' on //input[@id='userEmail']
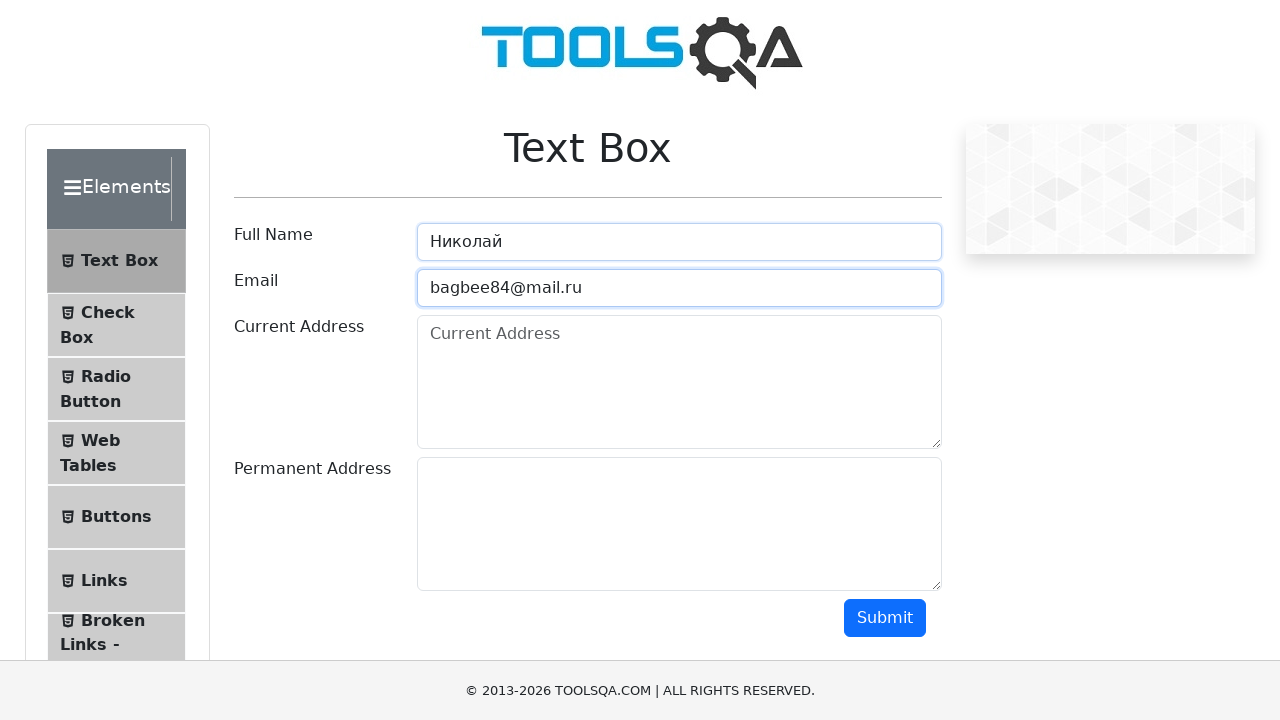

Filled in current address field with 'Привет! Как дела?' on //textarea[@id='currentAddress']
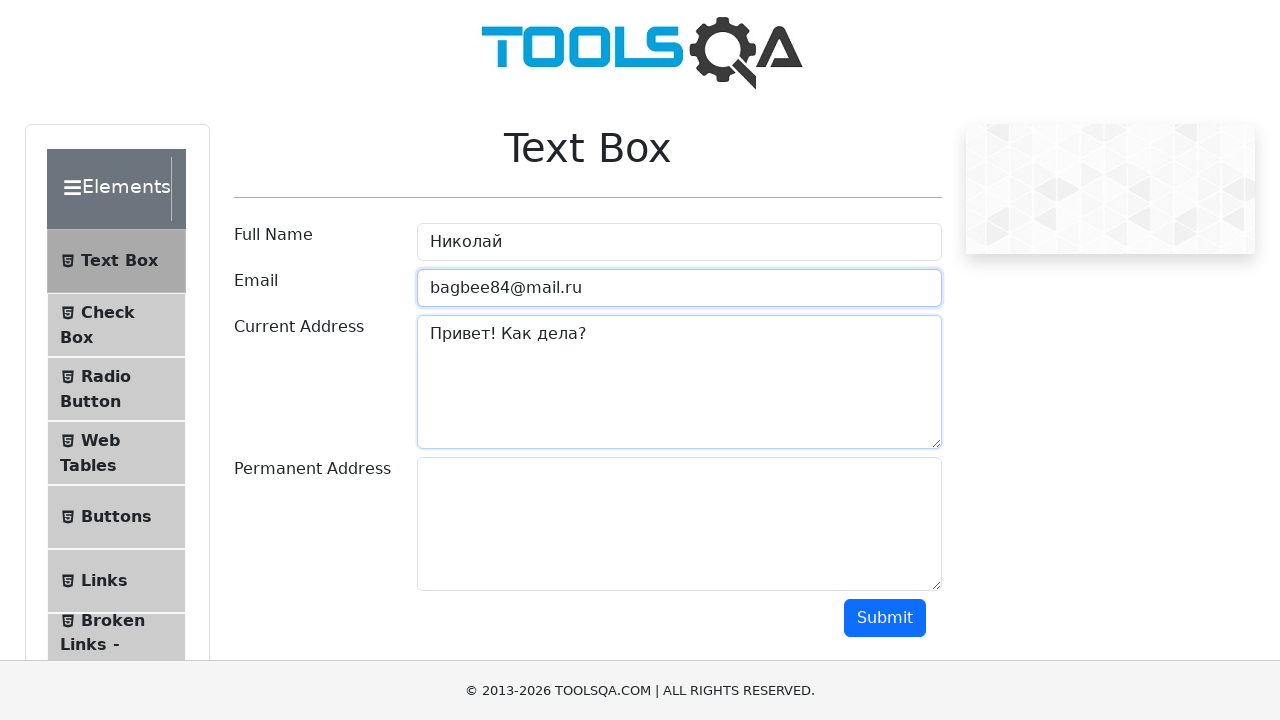

Filled in permanent address field with 'Тут будет текст с адресом' on //textarea[@id='permanentAddress']
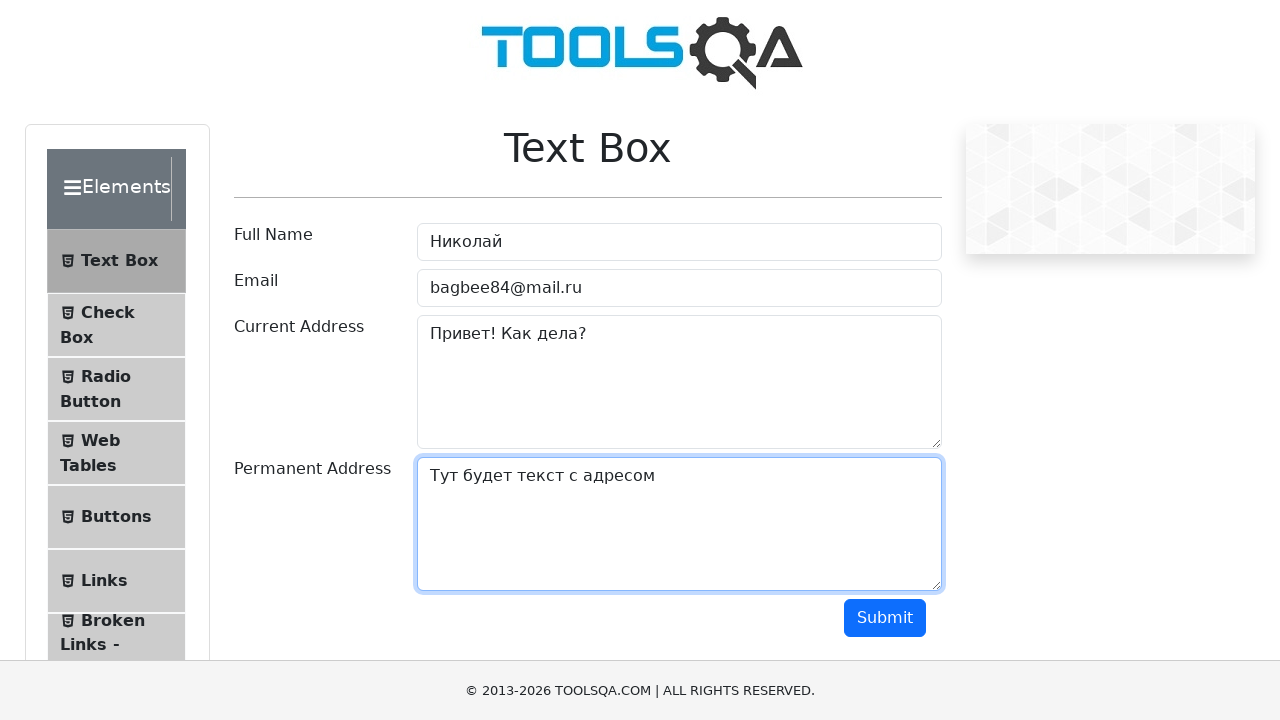

Clicked the submit button at (885, 618) on xpath=//button[@id='submit']
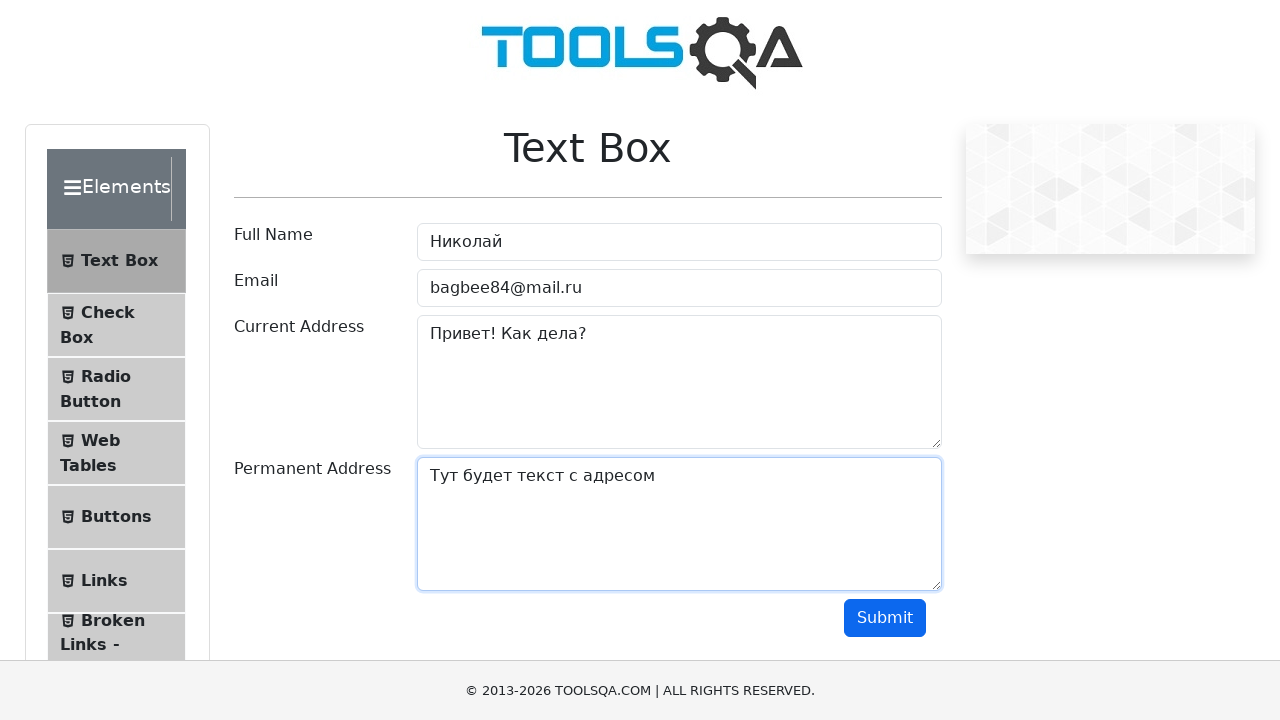

Waited for submitted name result to appear
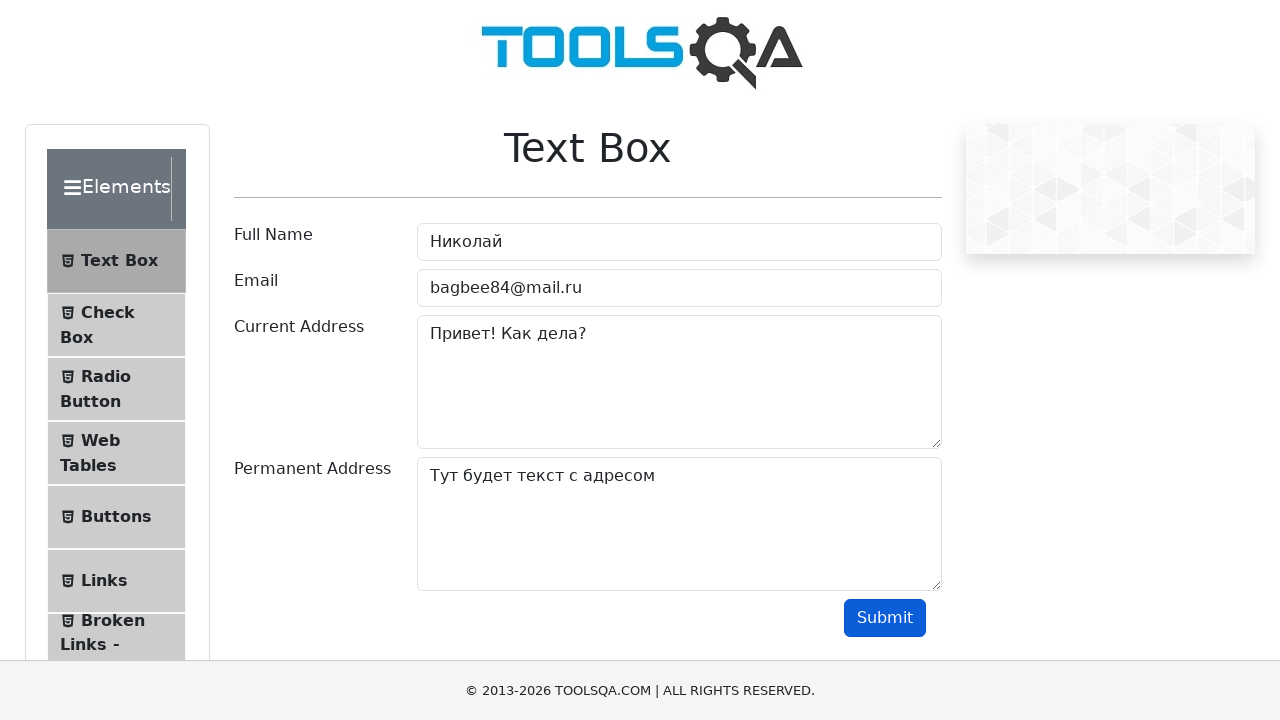

Retrieved the submitted name text content
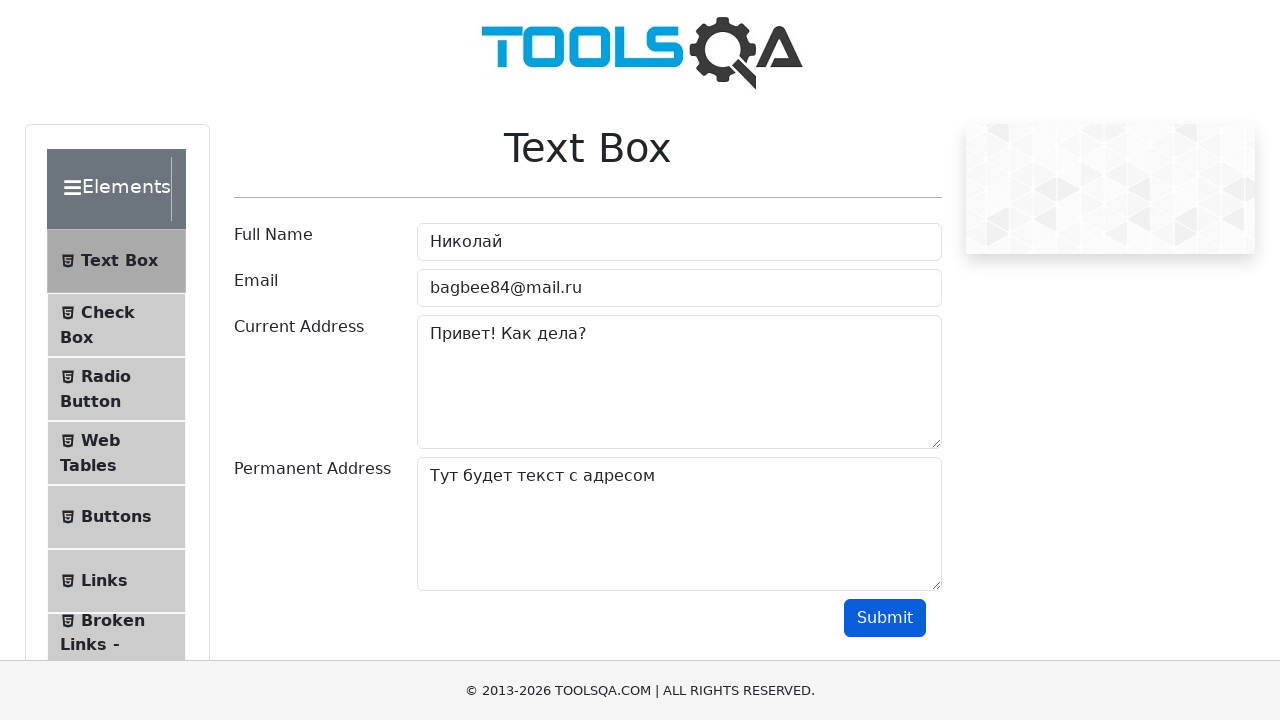

Parsed the submitted name from the result
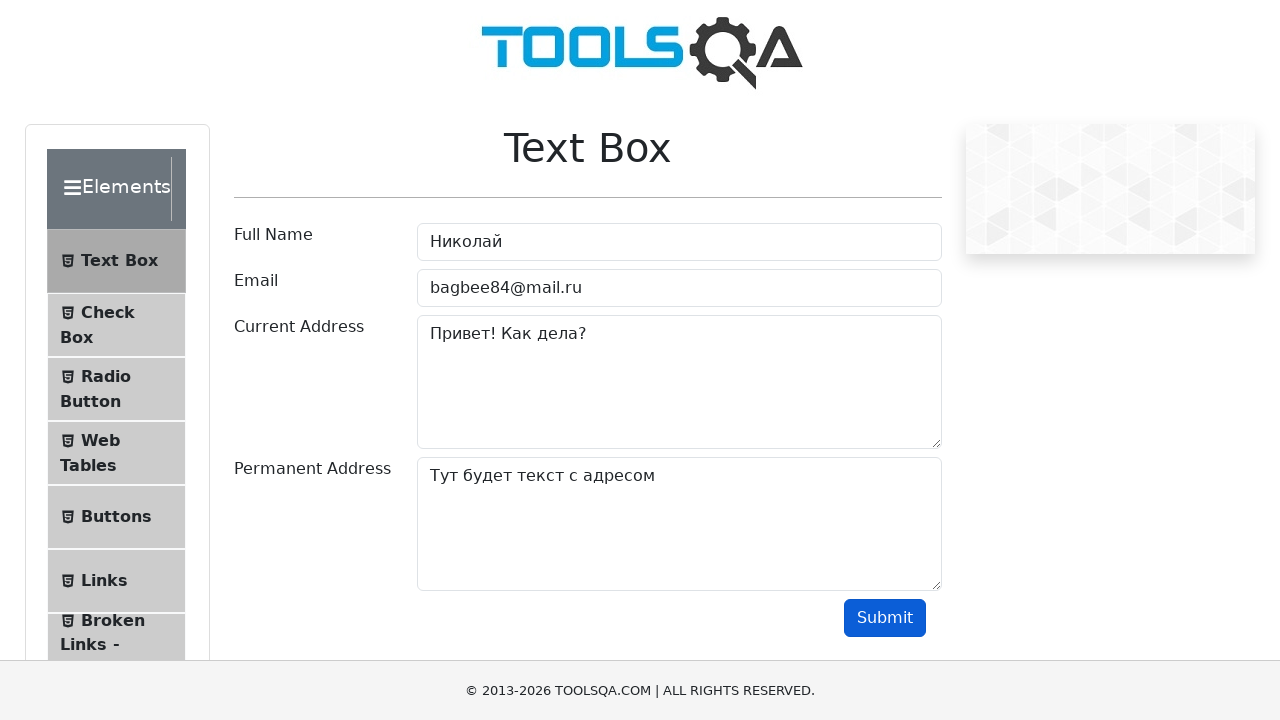

Verified submitted name matches expected value 'Николай'
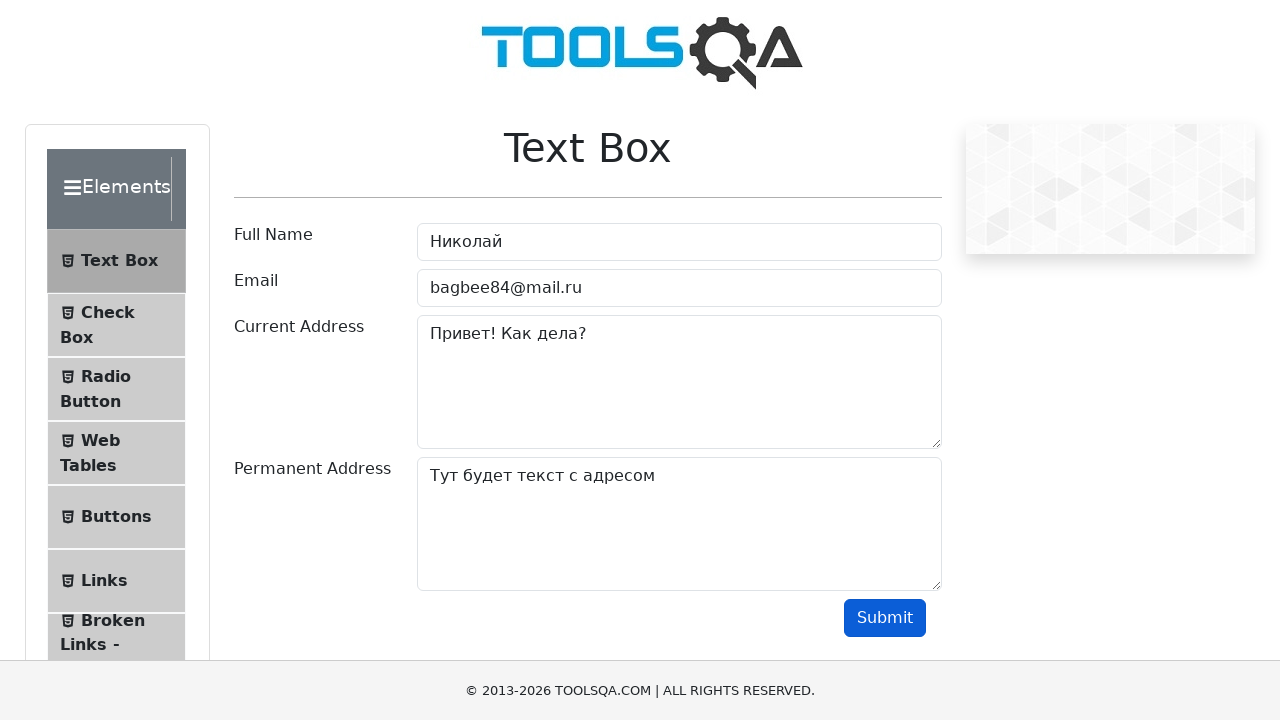

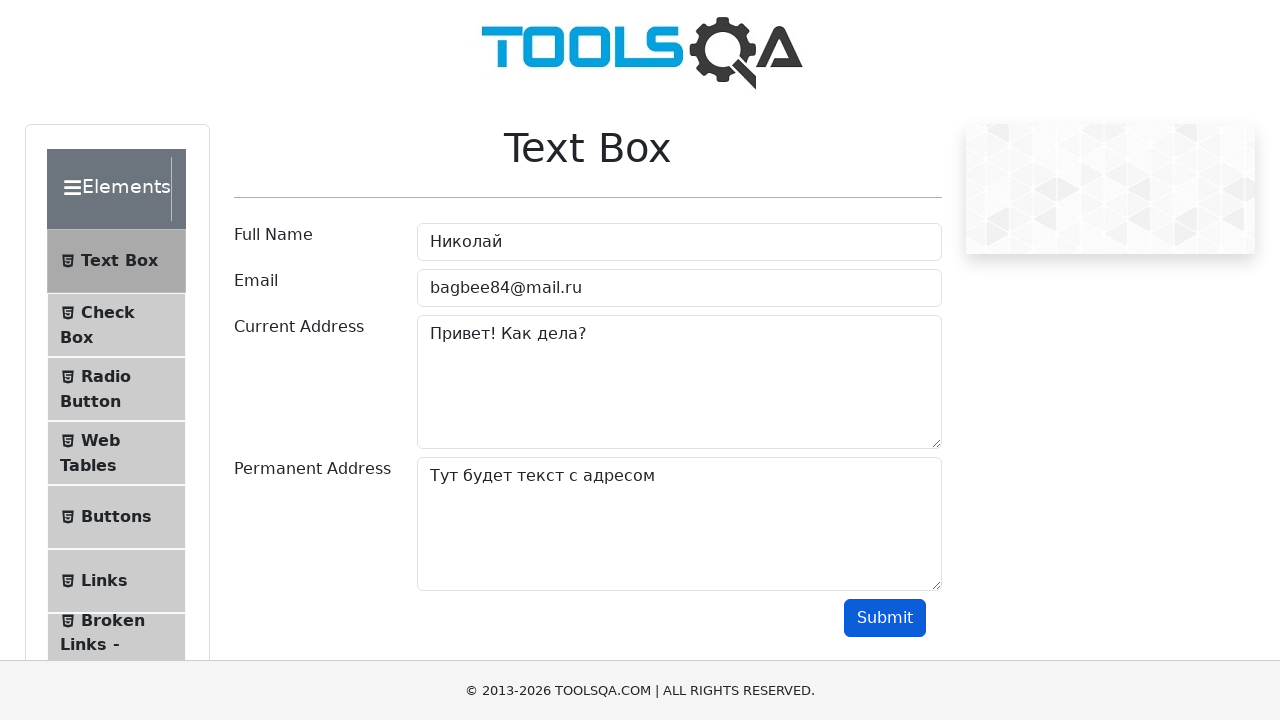